Tests energy label search functionality by entering an addressable ID and clicking the search button

Starting URL: https://www.ep-online.nl/Energylabel/Search

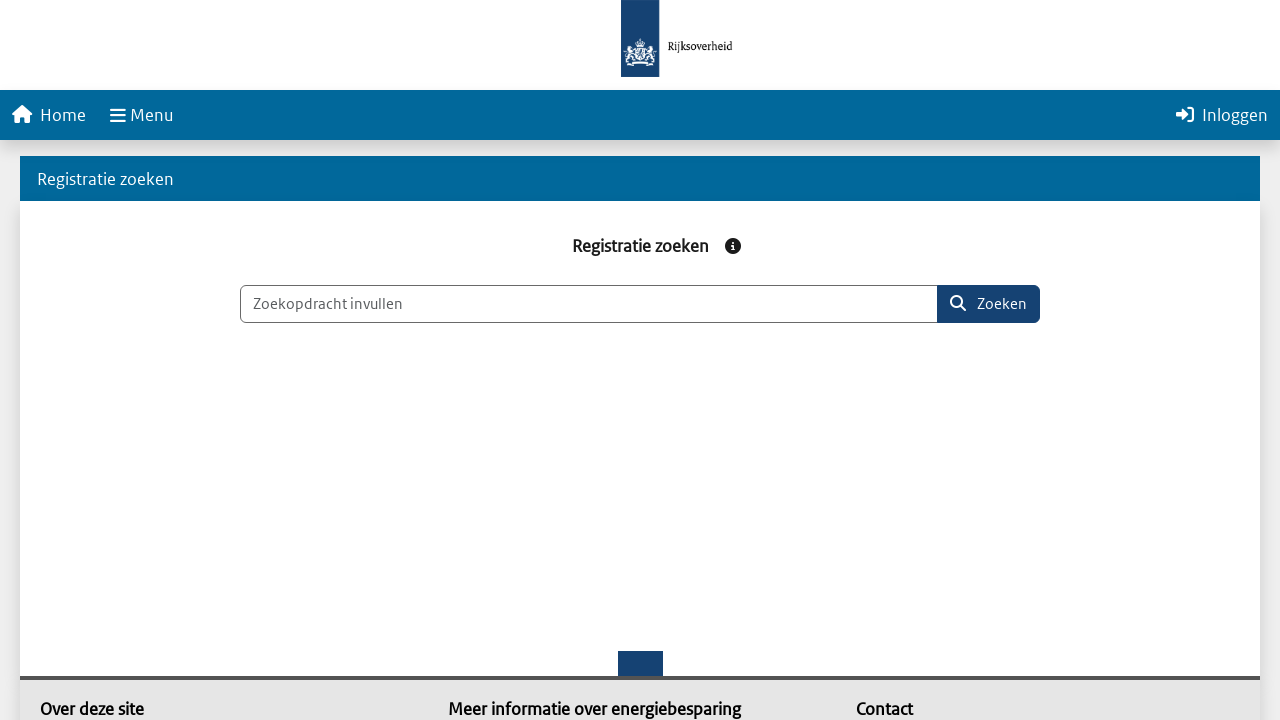

Waited for search input field to be available
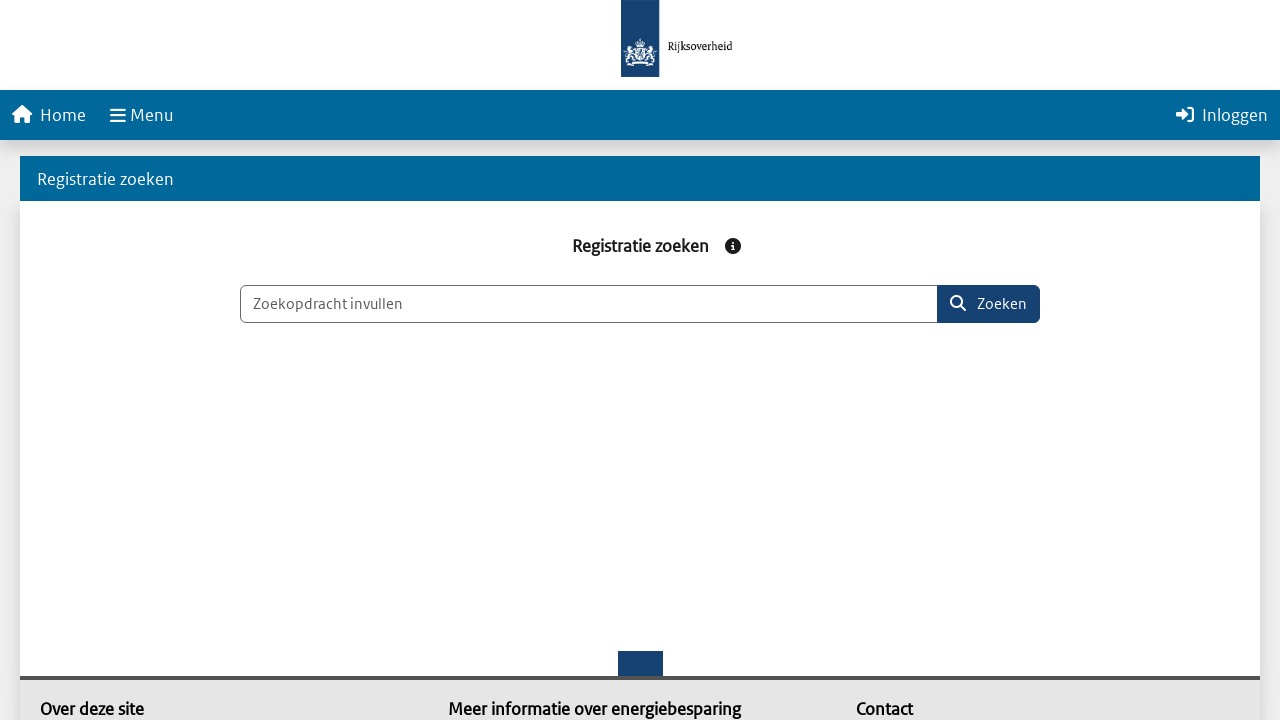

Entered addressable ID '0363010012345678' into search field on #SearchValue
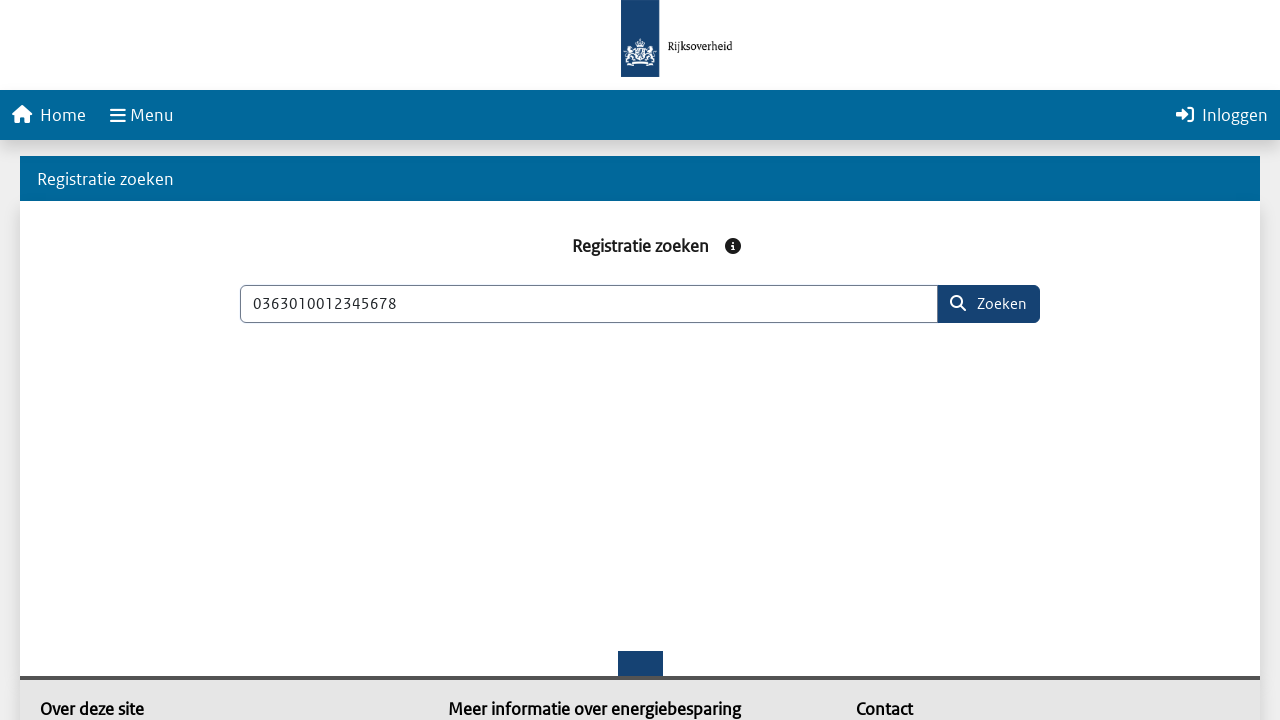

Waited for search button to be available
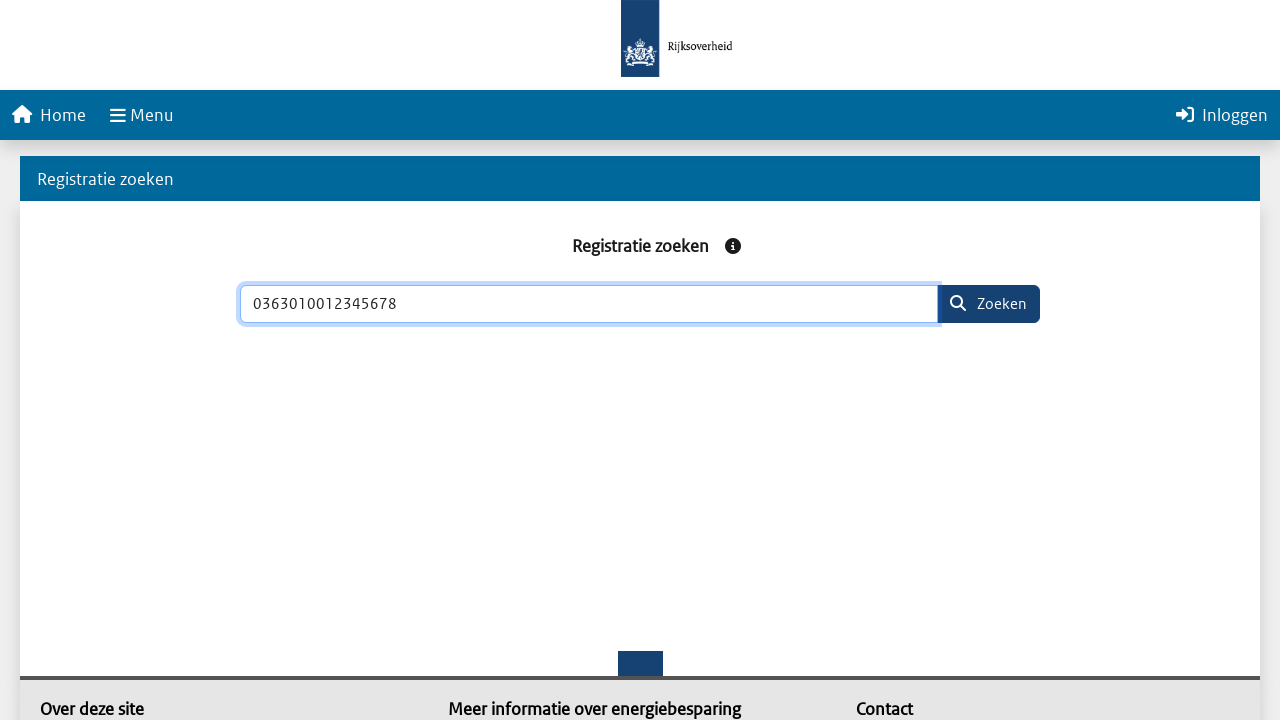

Clicked the search button to initiate energy label search at (988, 304) on #searchButton
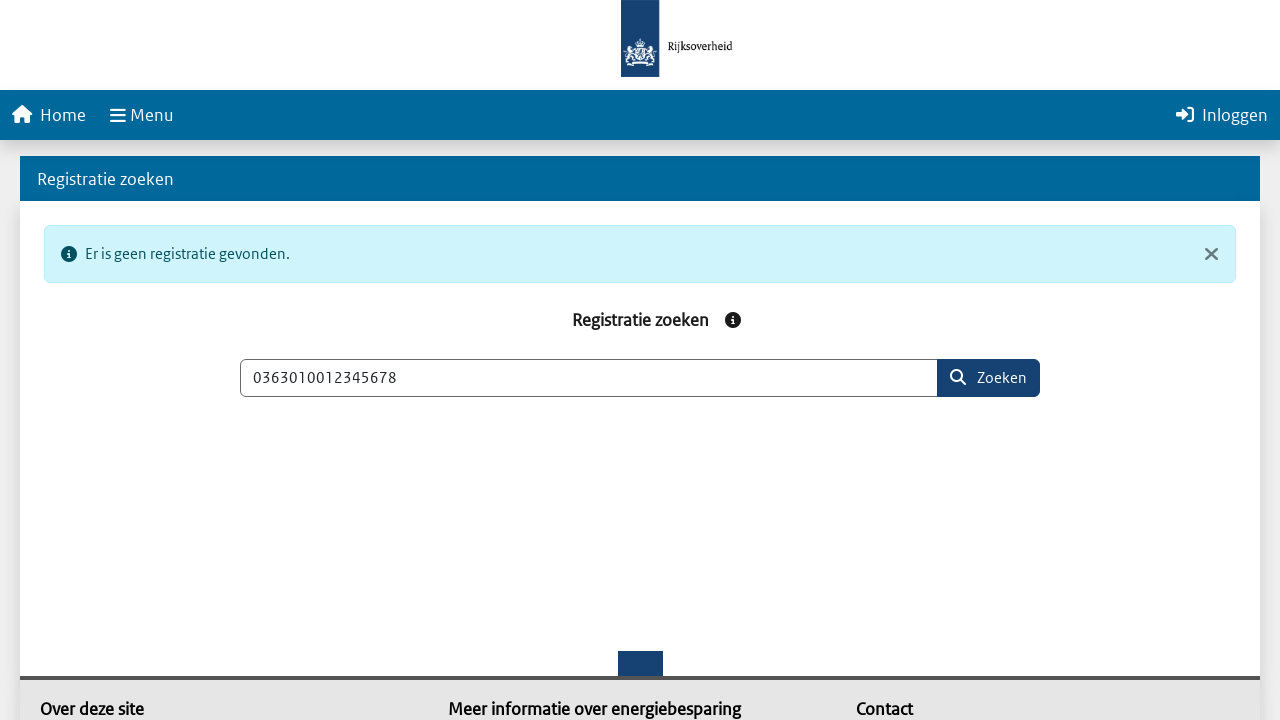

Search results did not appear within timeout period
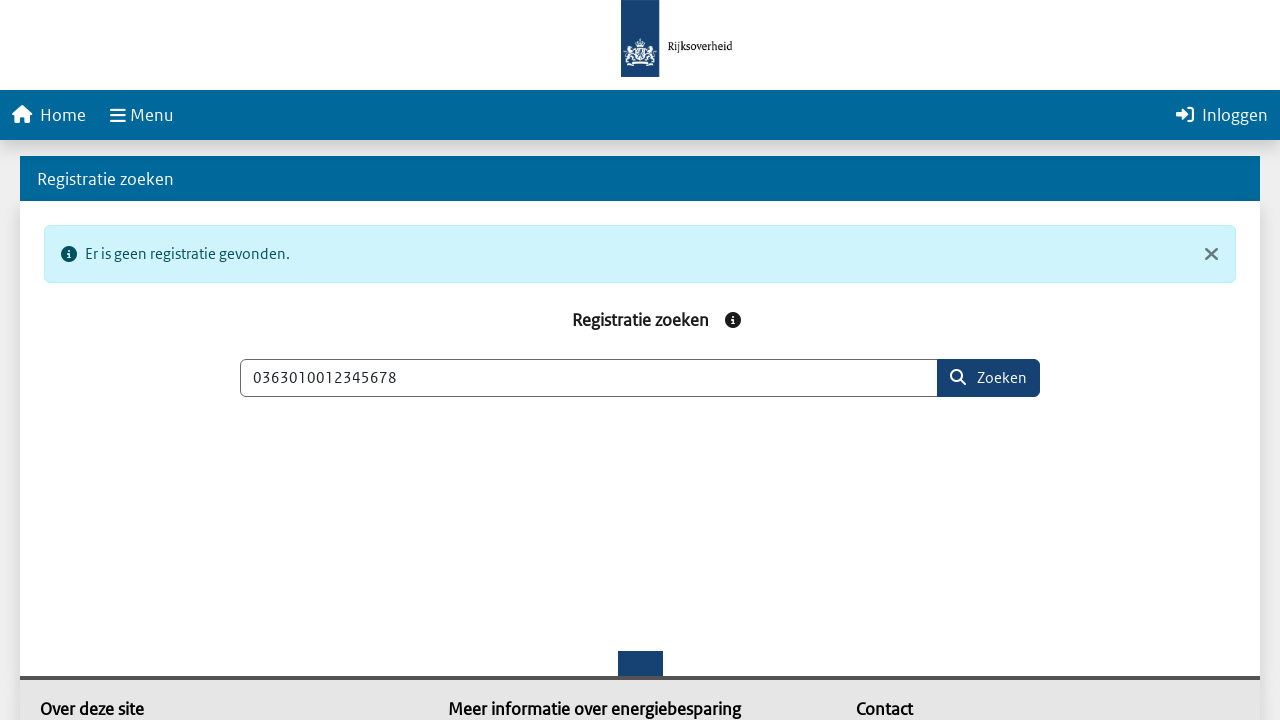

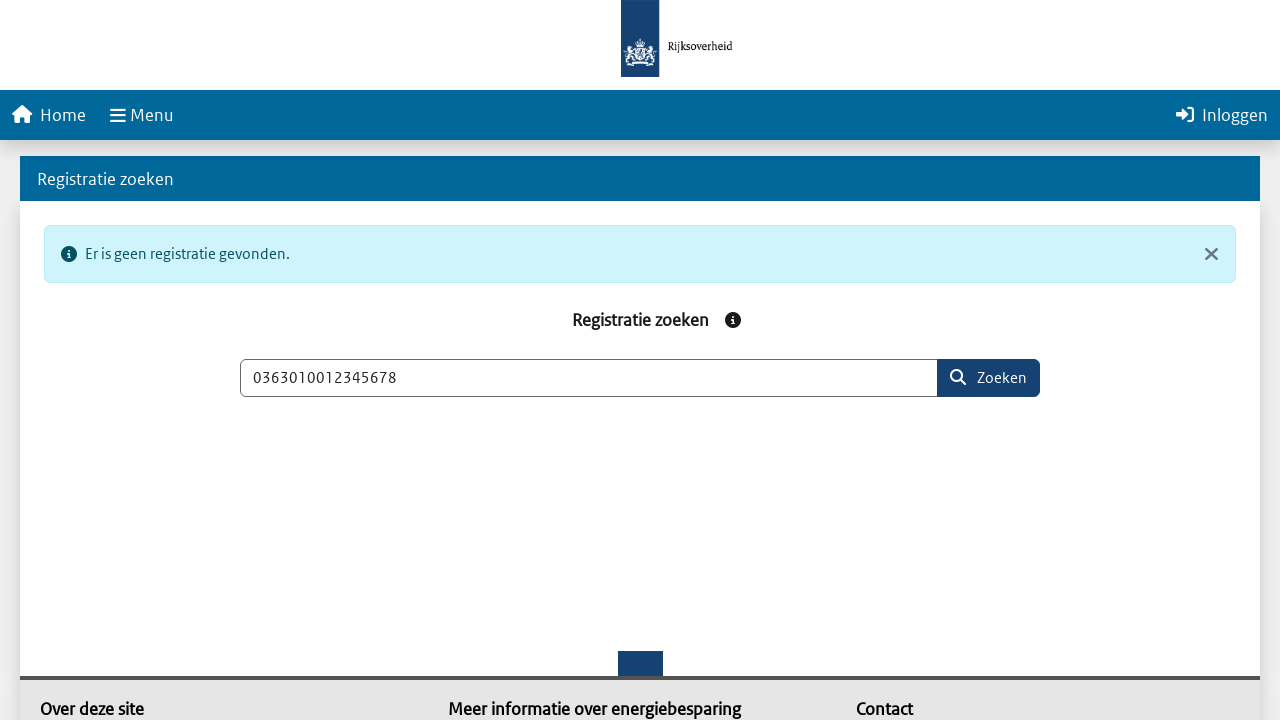